Tests the sorting functionality of a table by clicking on the first column header and verifying that the resulting list is sorted alphabetically

Starting URL: https://rahulshettyacademy.com/seleniumPractise/#/offers

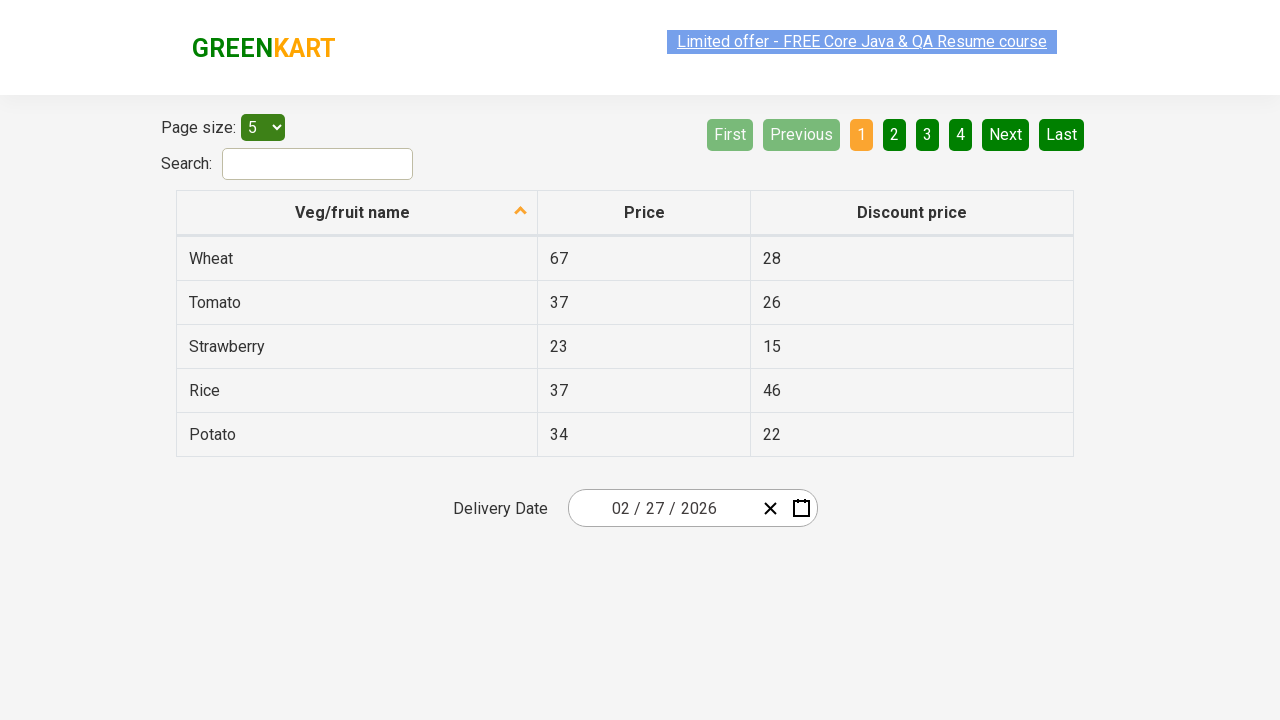

Clicked first column header to sort table at (357, 213) on xpath=//tr/th[1]
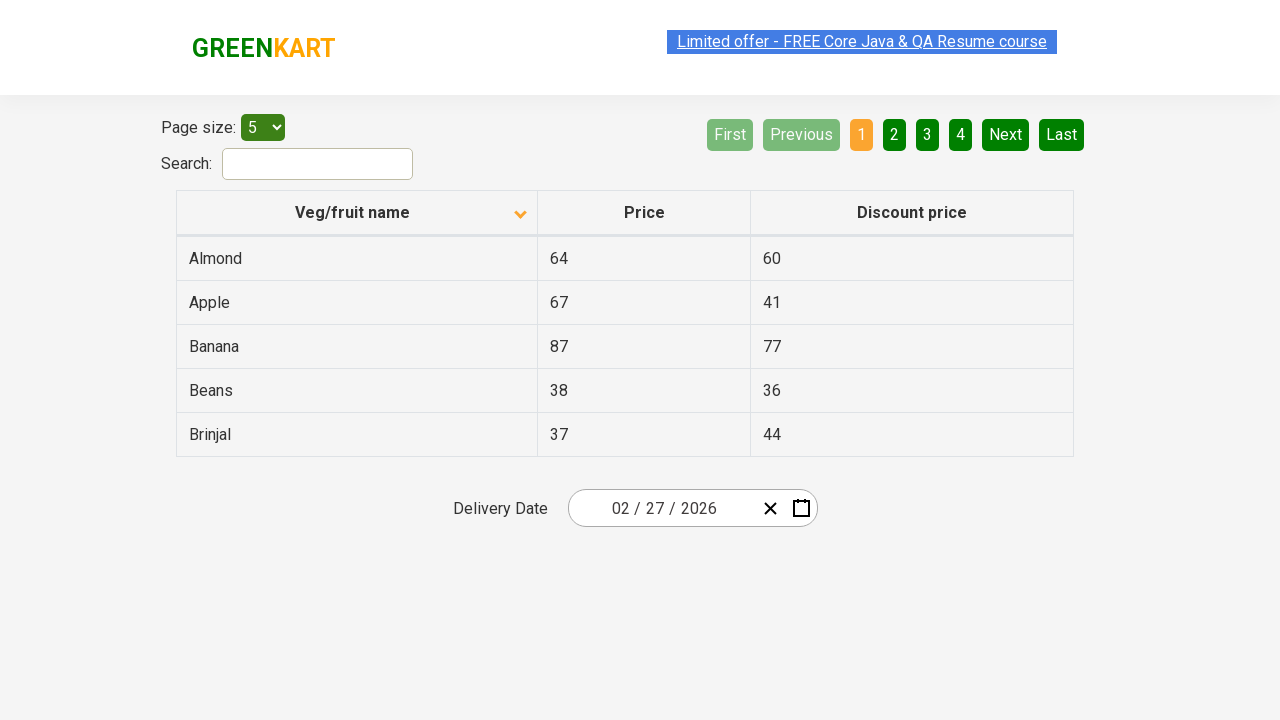

Table data loaded and became visible
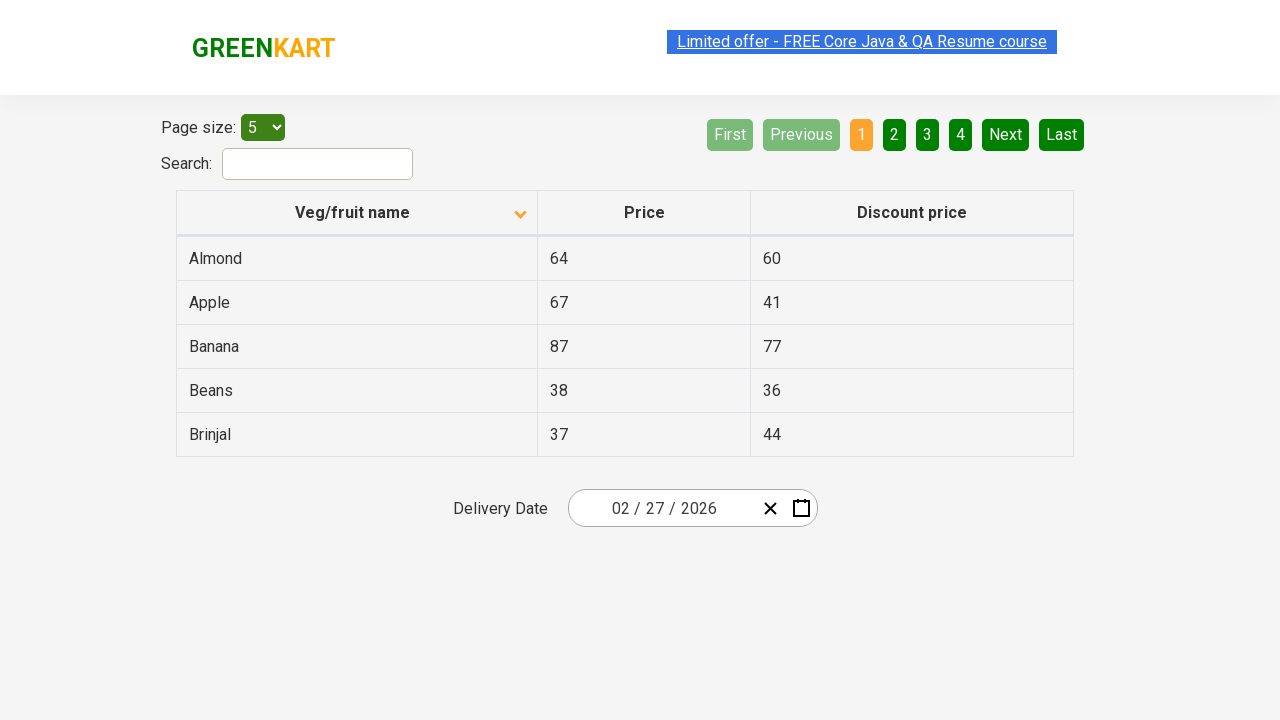

Retrieved all elements from first column
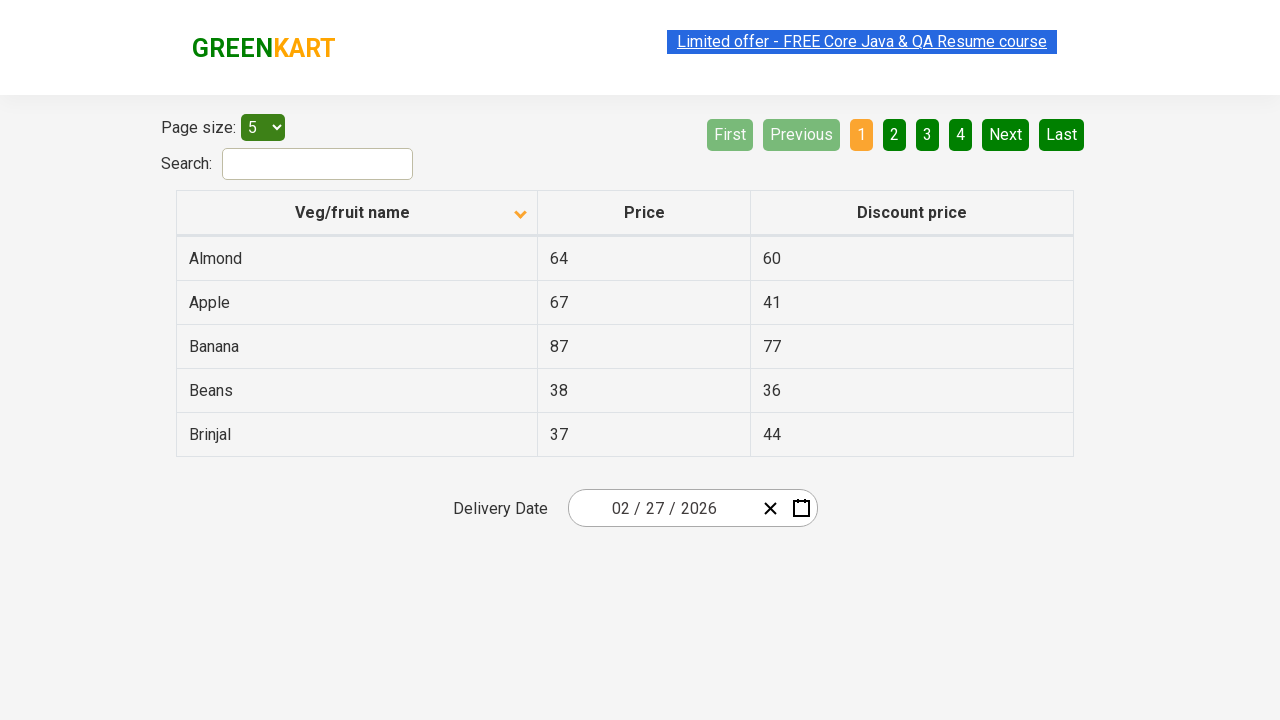

Extracted text content from column elements: ['Almond', 'Apple', 'Banana', 'Beans', 'Brinjal']
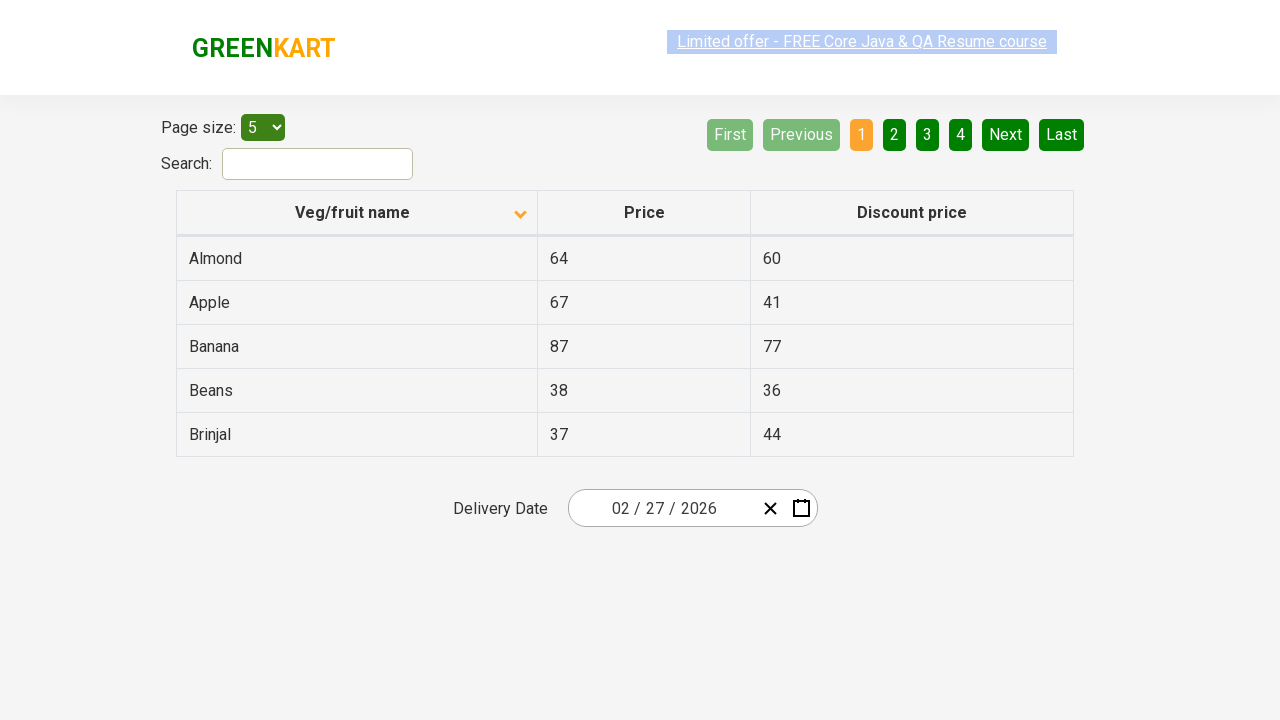

Created sorted copy of list for comparison: ['Almond', 'Apple', 'Banana', 'Beans', 'Brinjal']
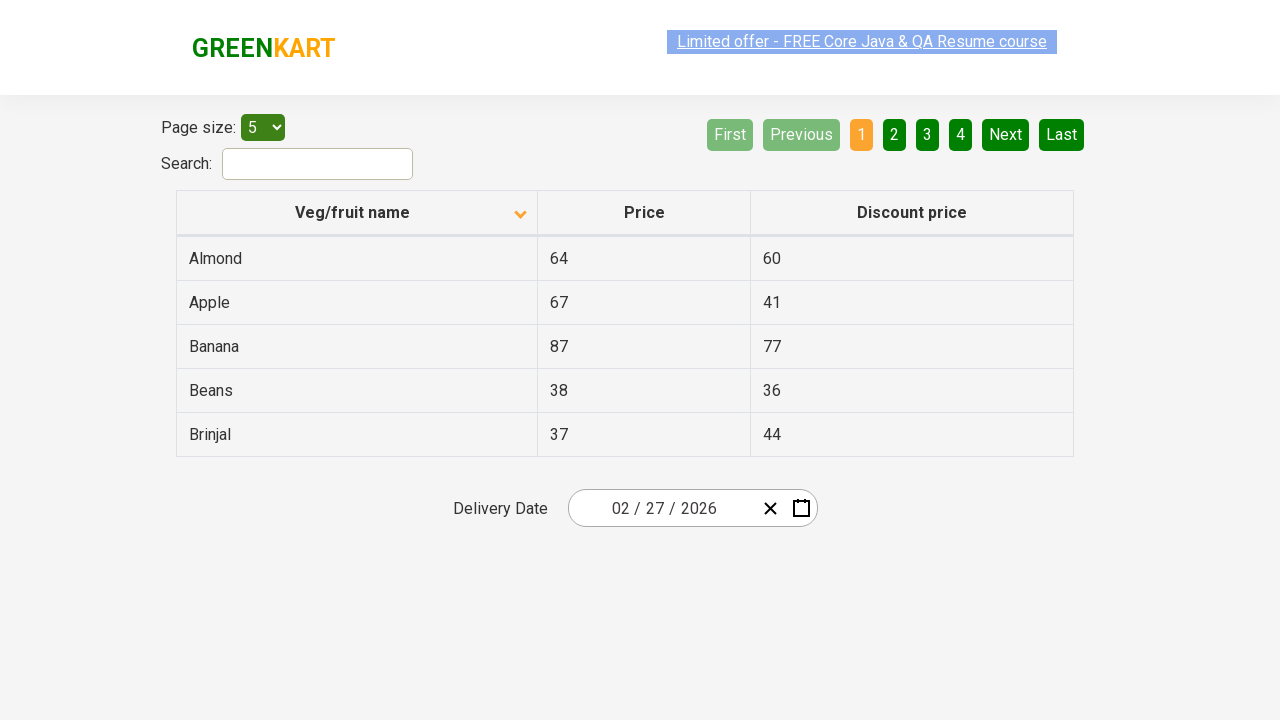

Verified that displayed list matches sorted order alphabetically
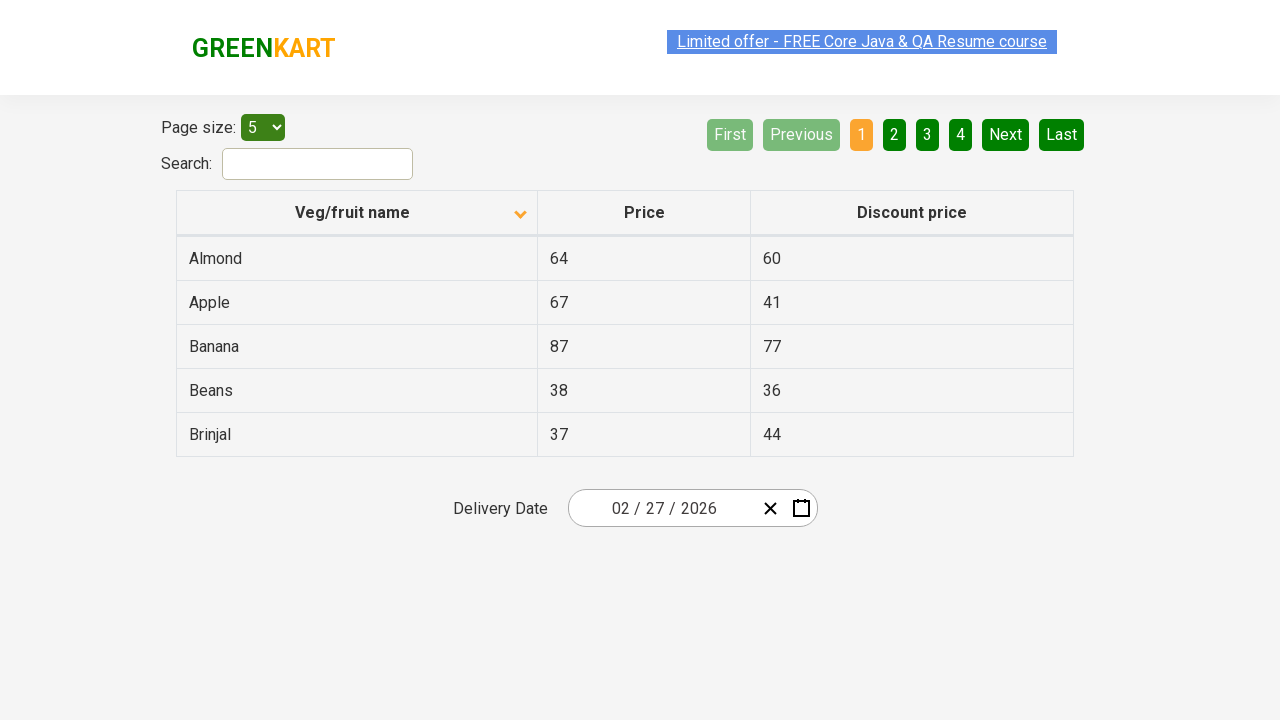

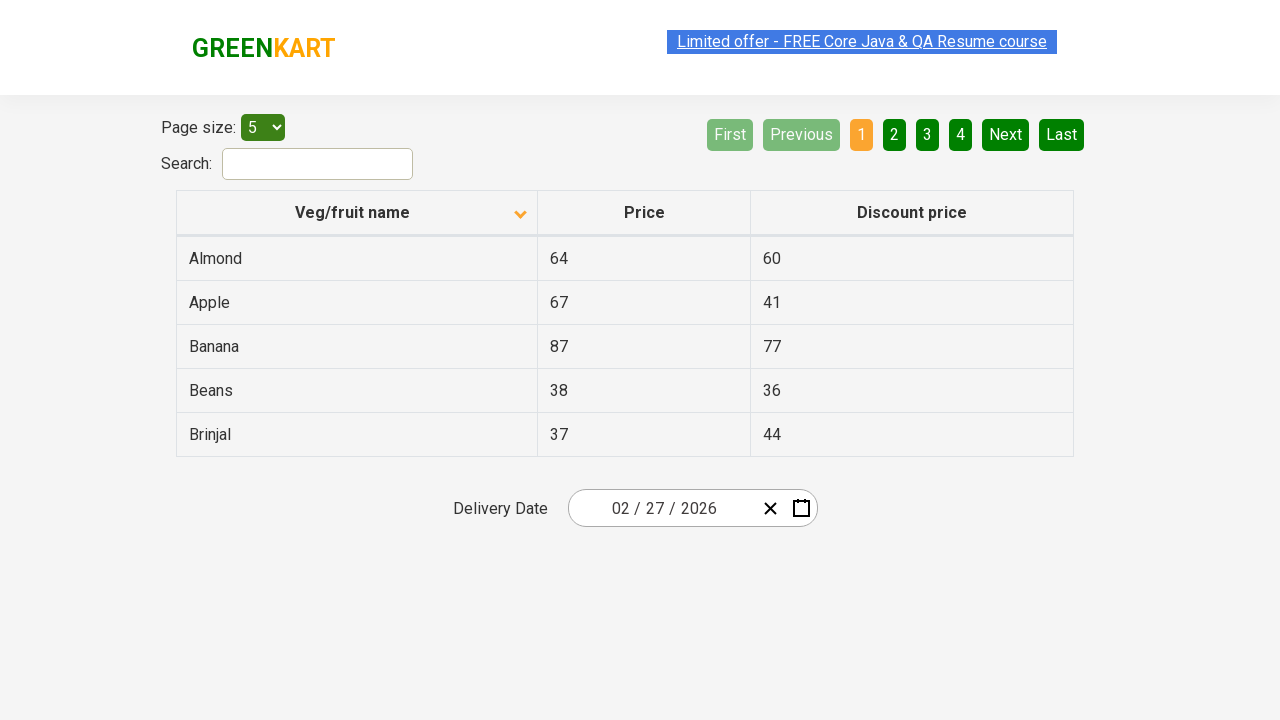